Tests jQuery UI dropdown selection by selecting items from three different dropdown menus (speed, files, and number)

Starting URL: http://jqueryui.com/resources/demos/selectmenu/default.html

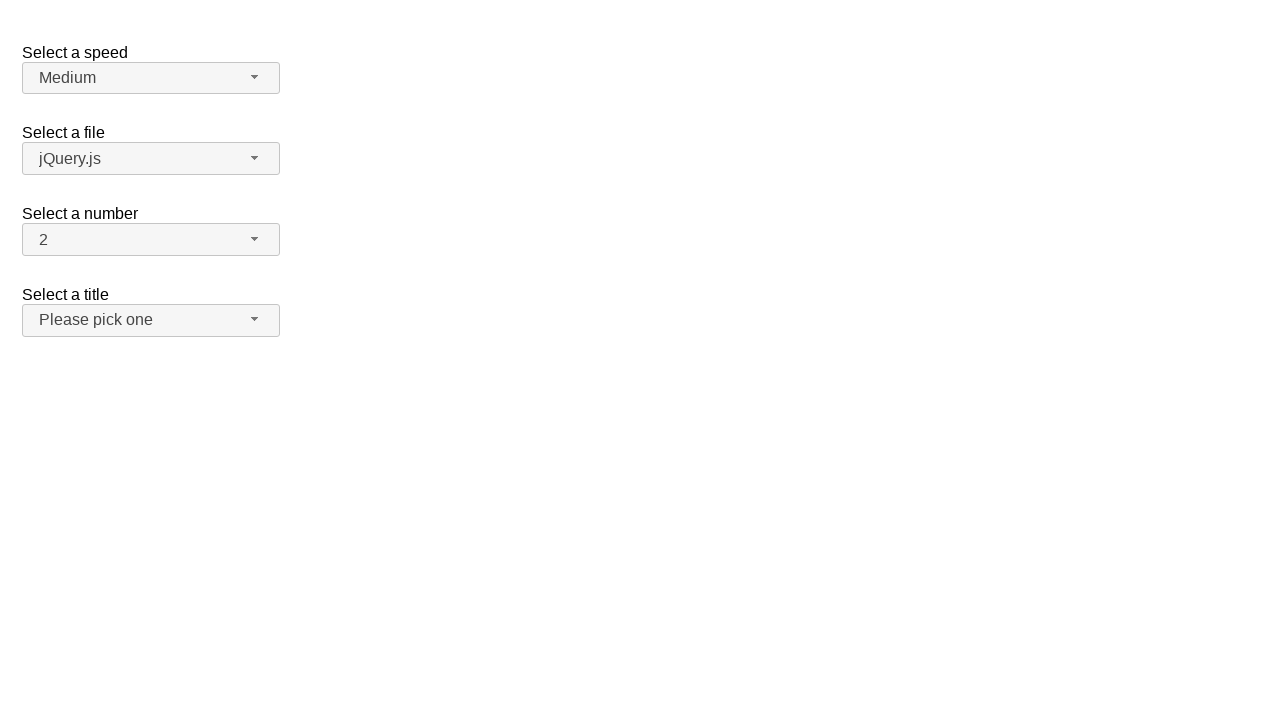

Clicked speed dropdown button at (151, 78) on xpath=//span[@id='speed-button']
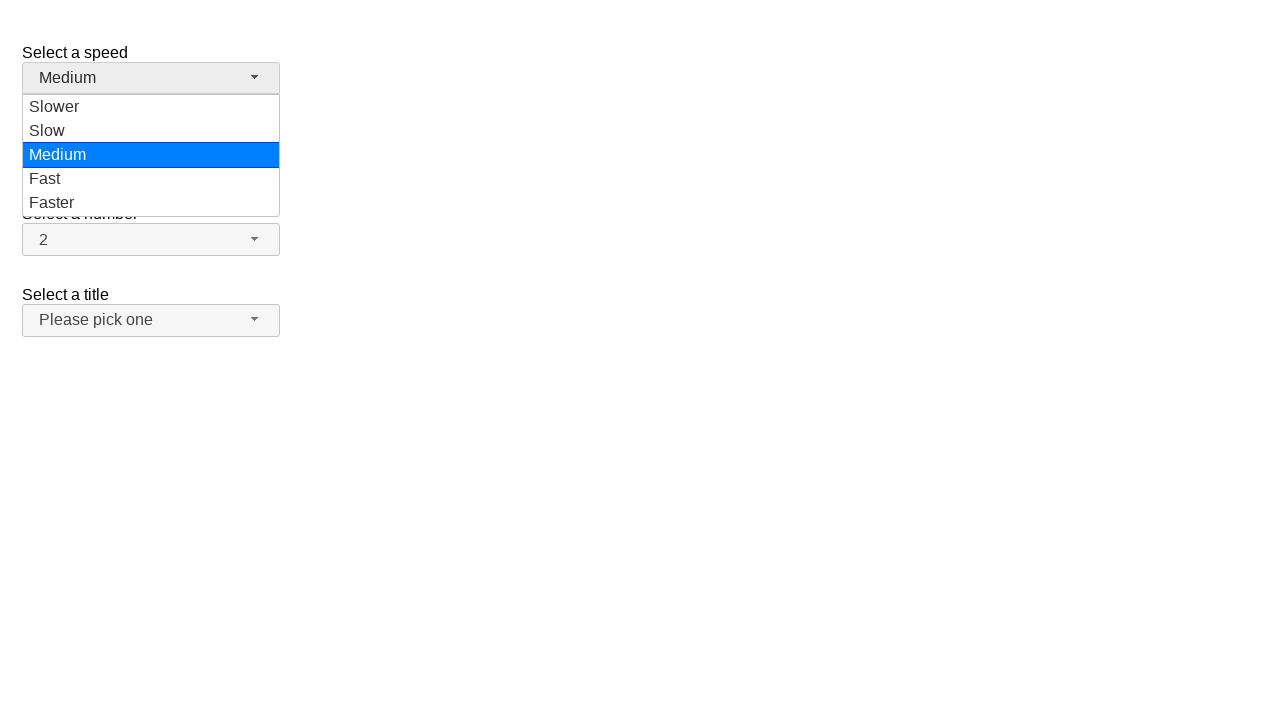

Speed dropdown menu loaded
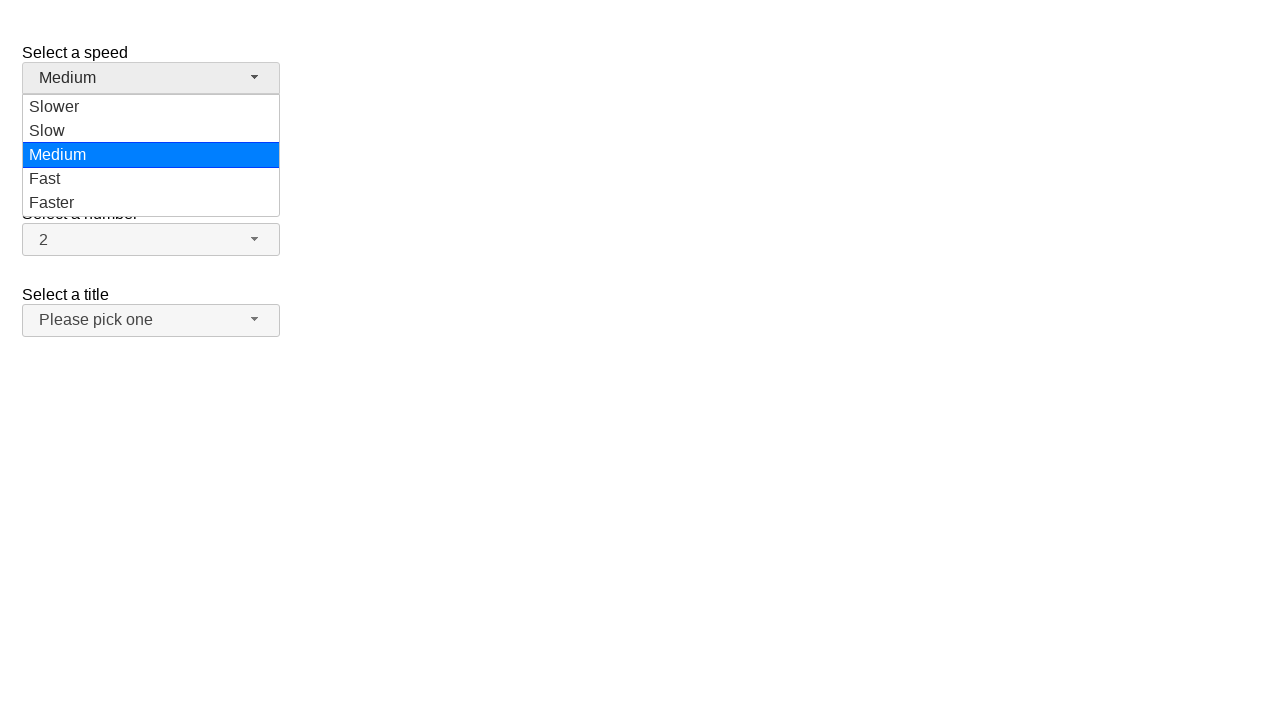

Retrieved all speed dropdown items
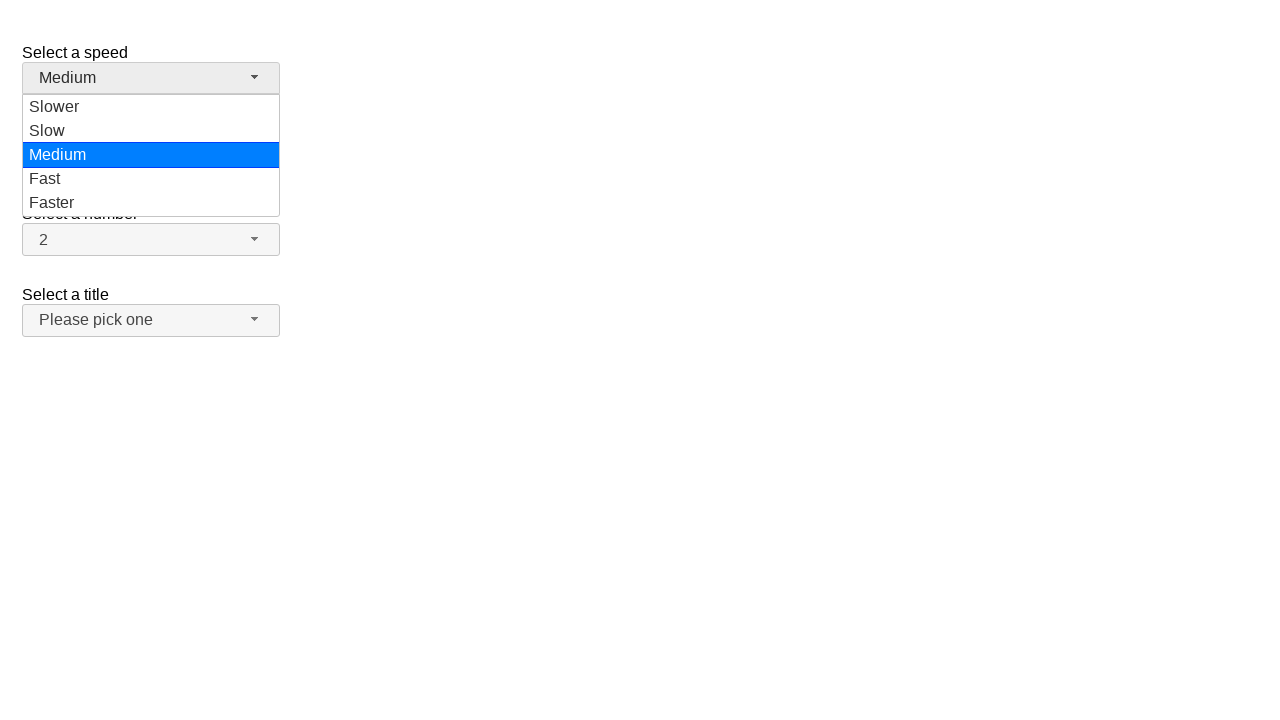

Selected 'Slower' from speed dropdown at (151, 107) on xpath=//ul[@id='speed-menu']//div >> nth=0
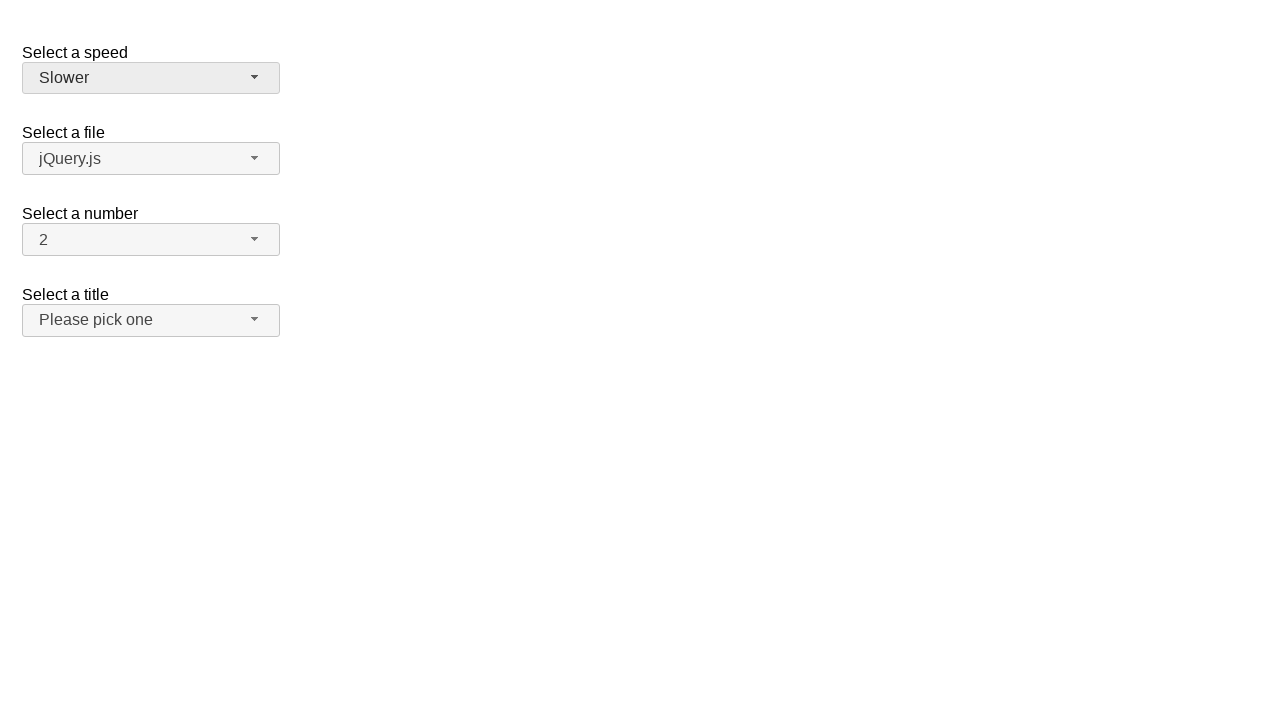

Waited 1 second after speed selection
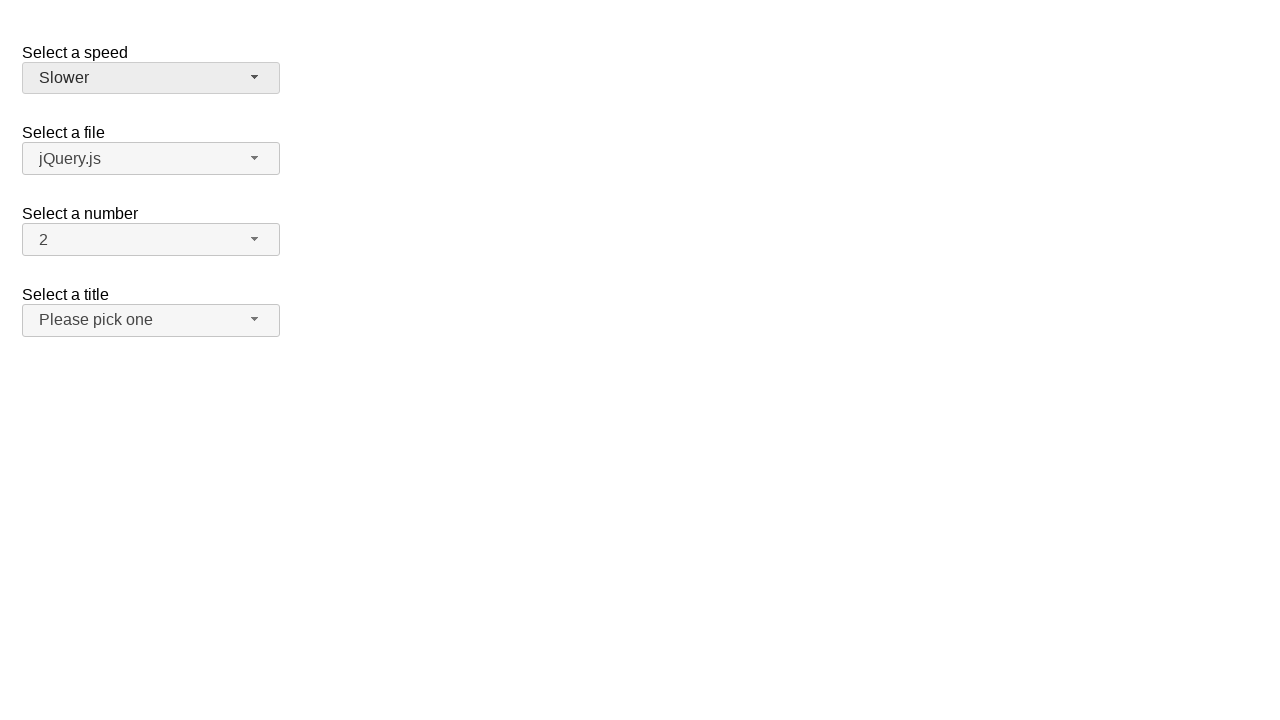

Clicked files dropdown button at (151, 159) on xpath=//span[@id='files-button']
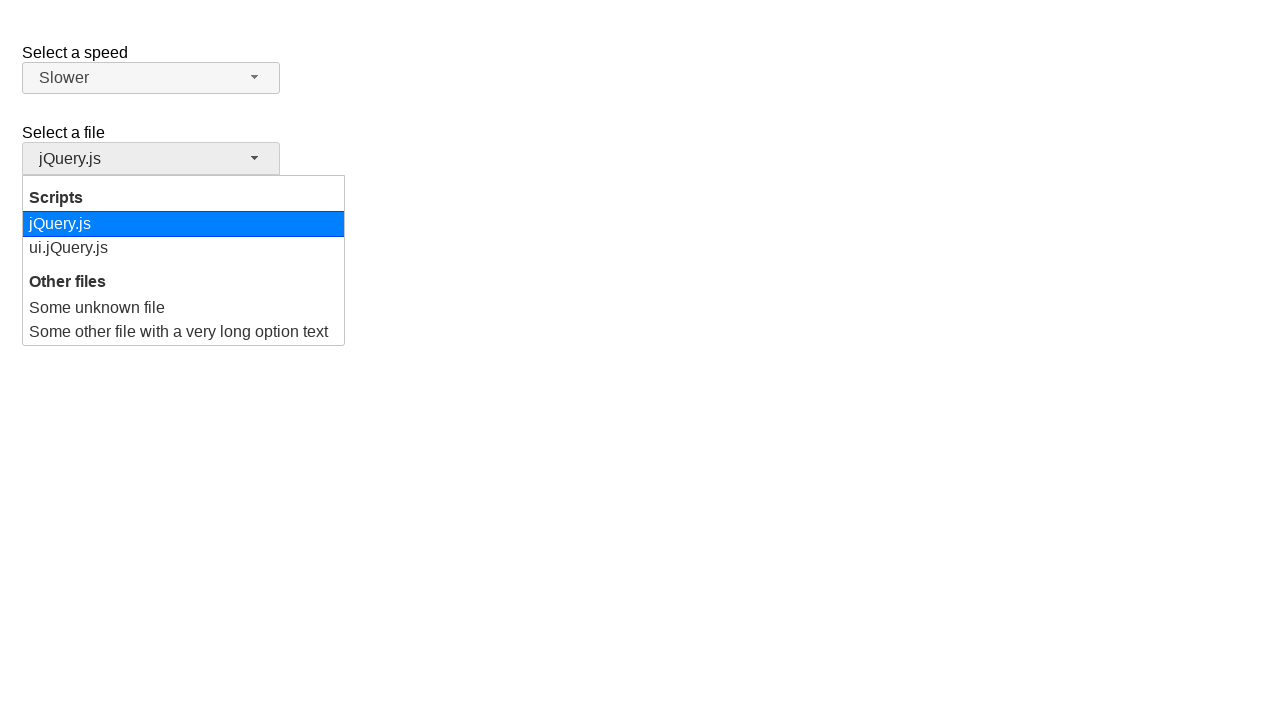

Files dropdown menu loaded
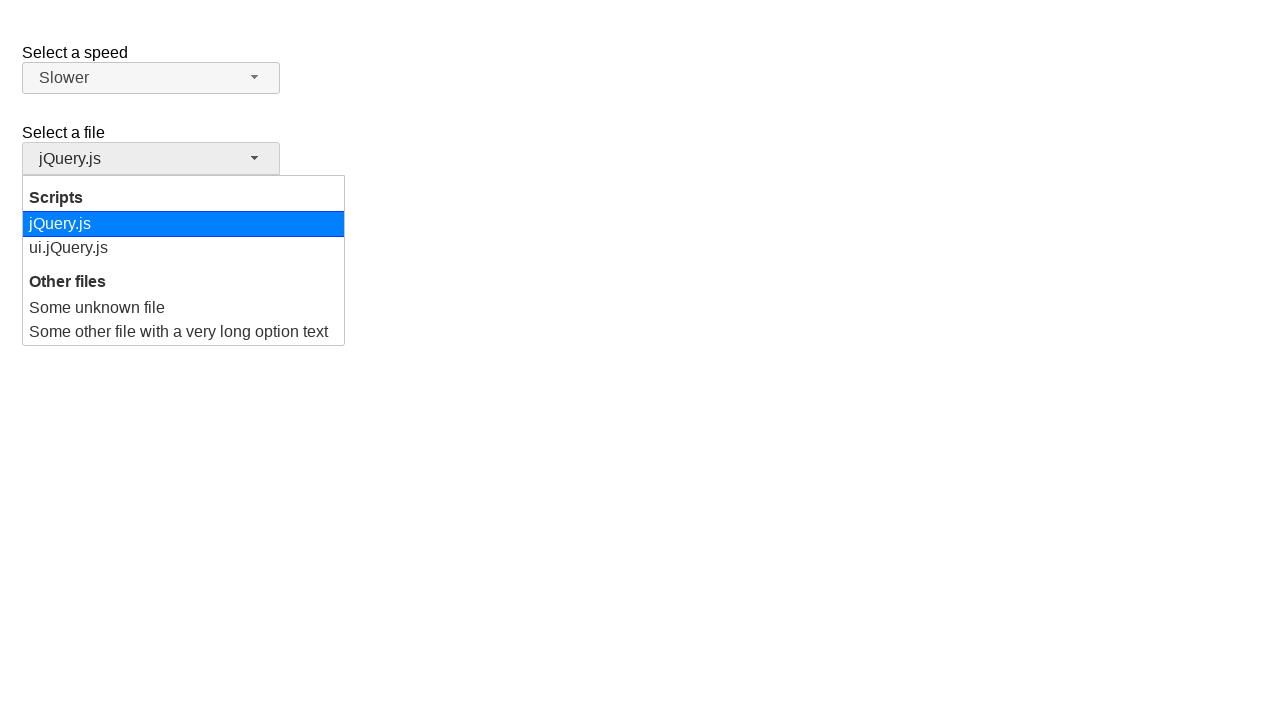

Retrieved all files dropdown items
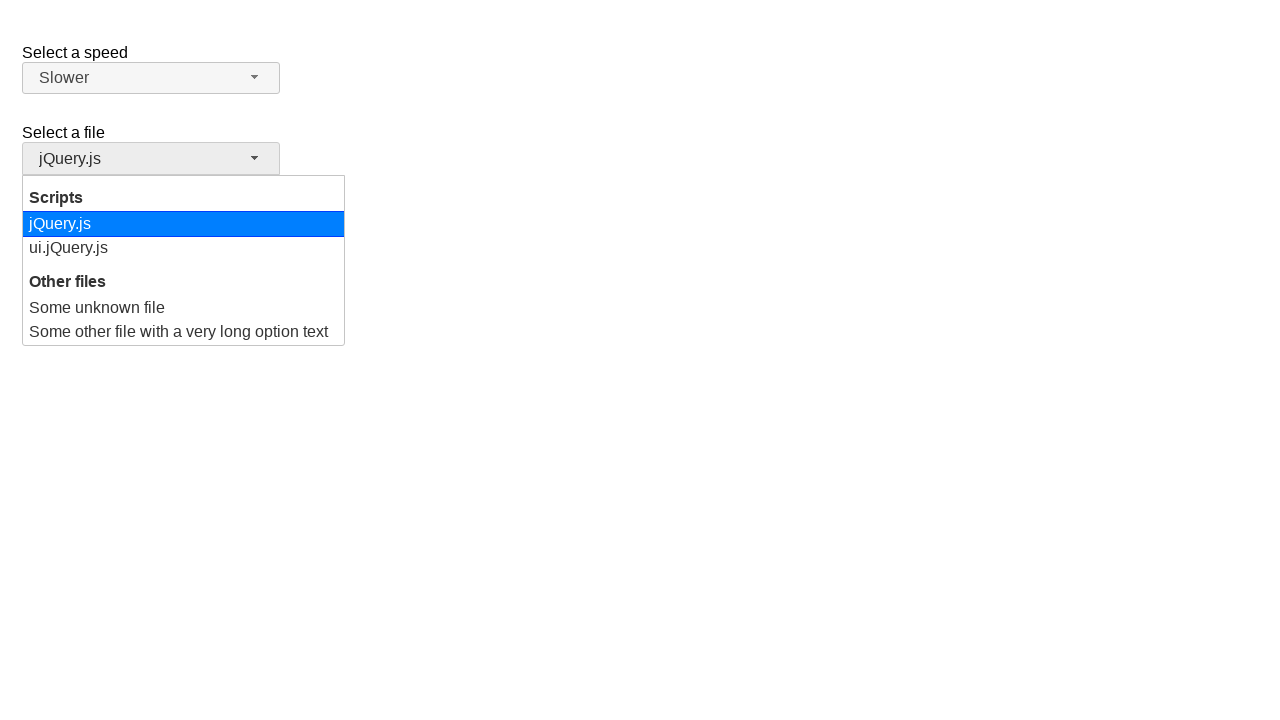

Selected 'ui.jQuery.js' from files dropdown at (184, 248) on xpath=//ul[@id='files-menu']//div >> nth=1
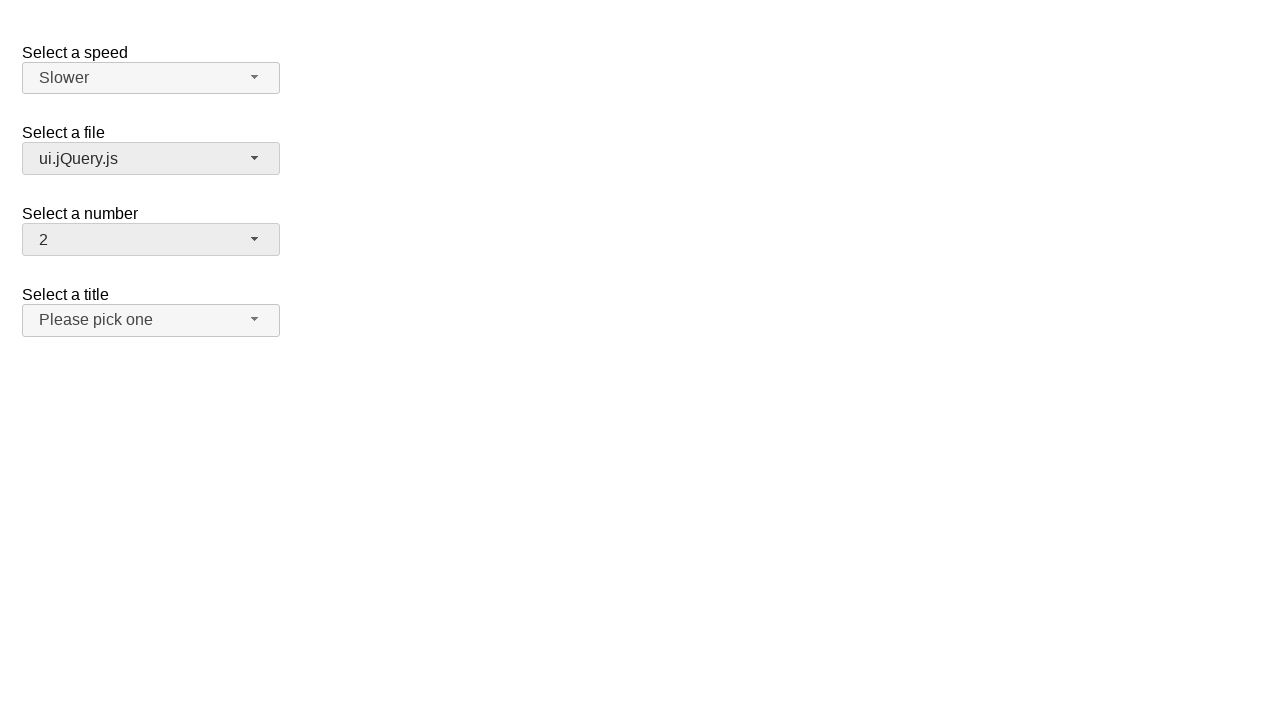

Waited 1 second after files selection
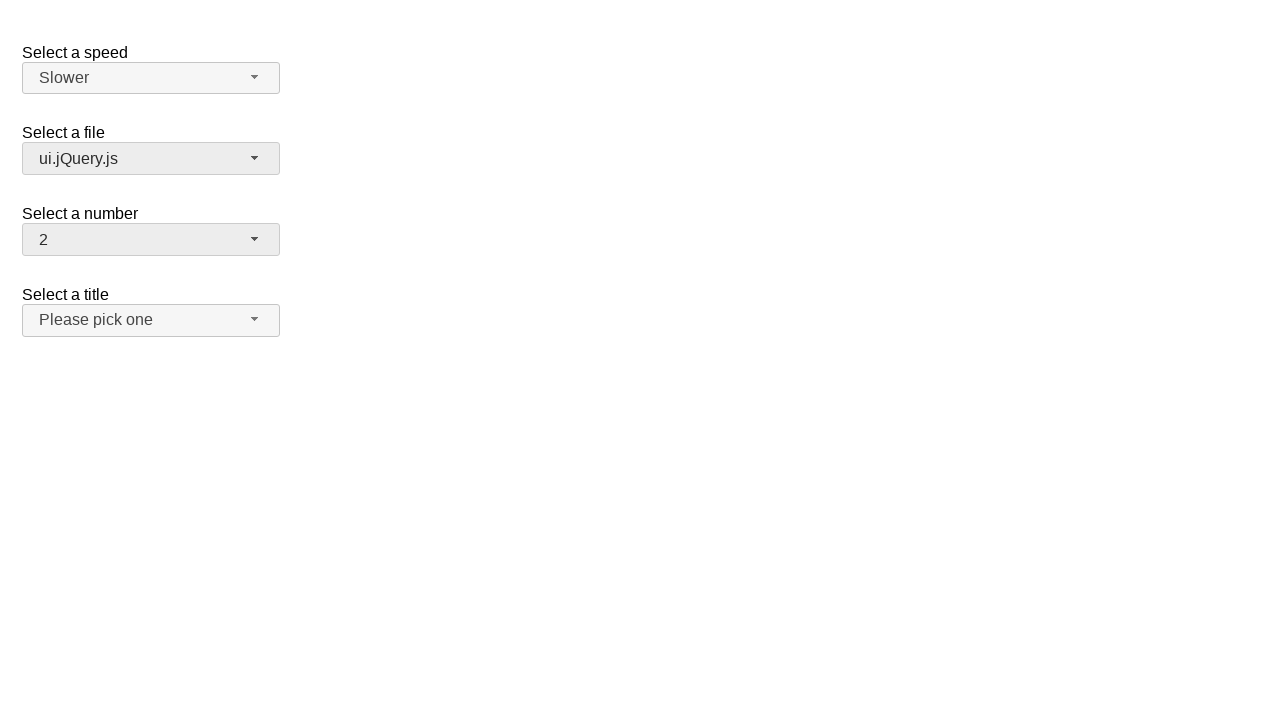

Clicked number dropdown button at (151, 240) on xpath=//span[@id='number-button']
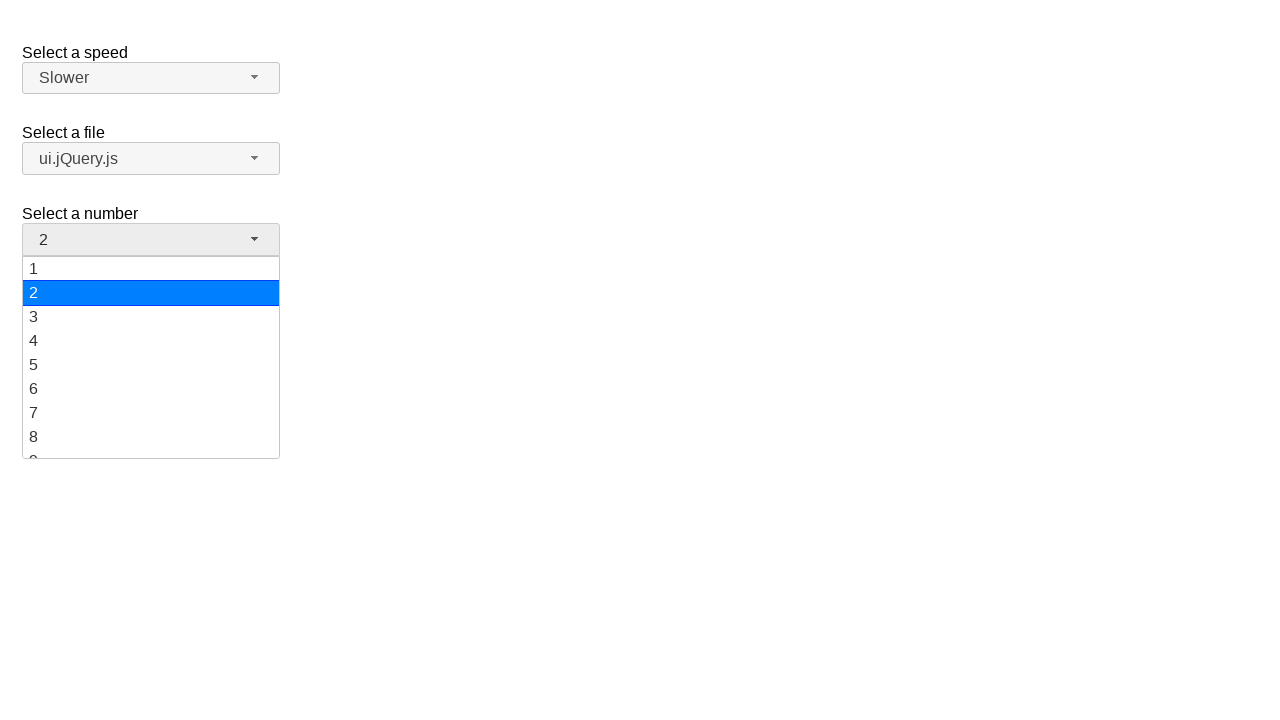

Number dropdown menu loaded
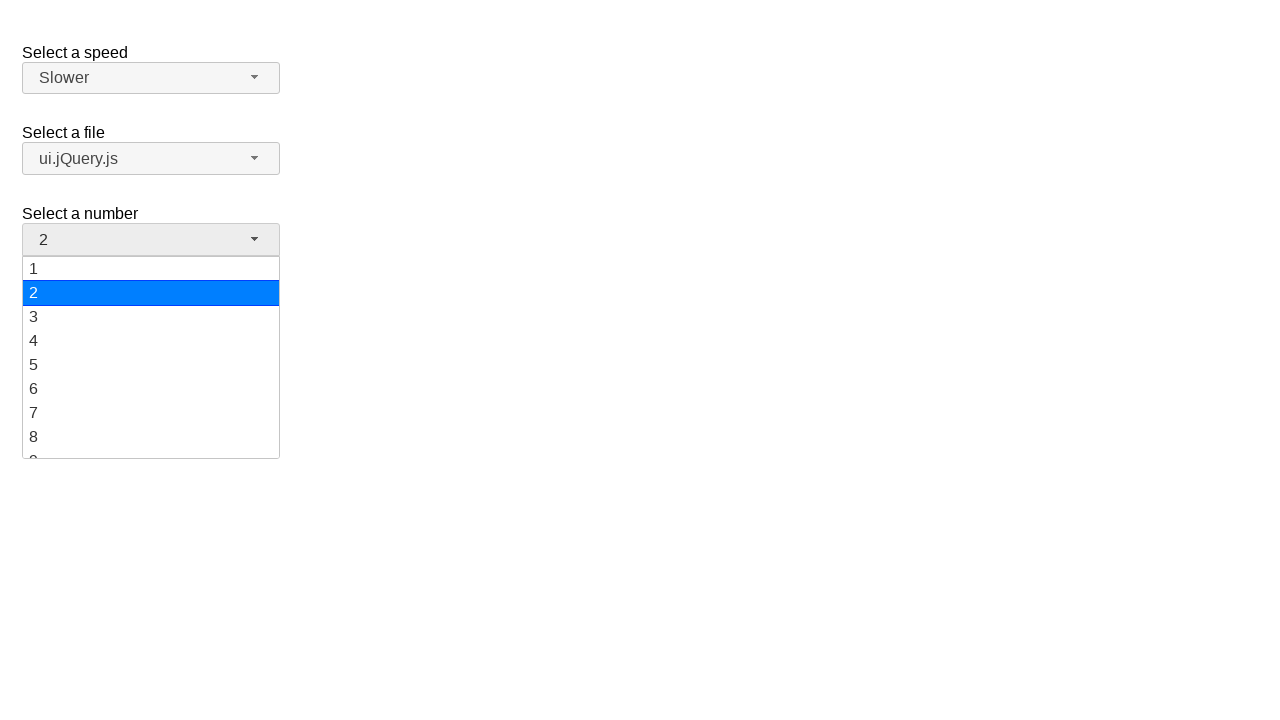

Retrieved all number dropdown items
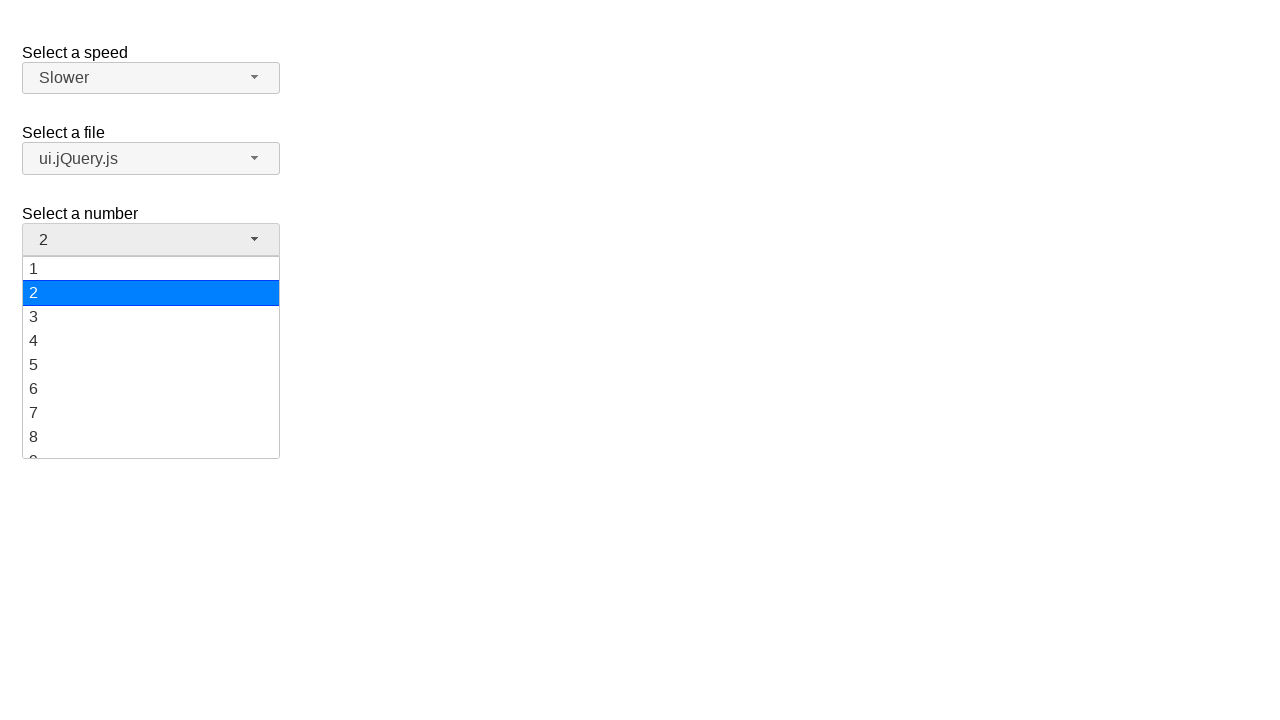

Selected '3' from number dropdown at (151, 317) on xpath=//ul[@id='number-menu']//div >> nth=2
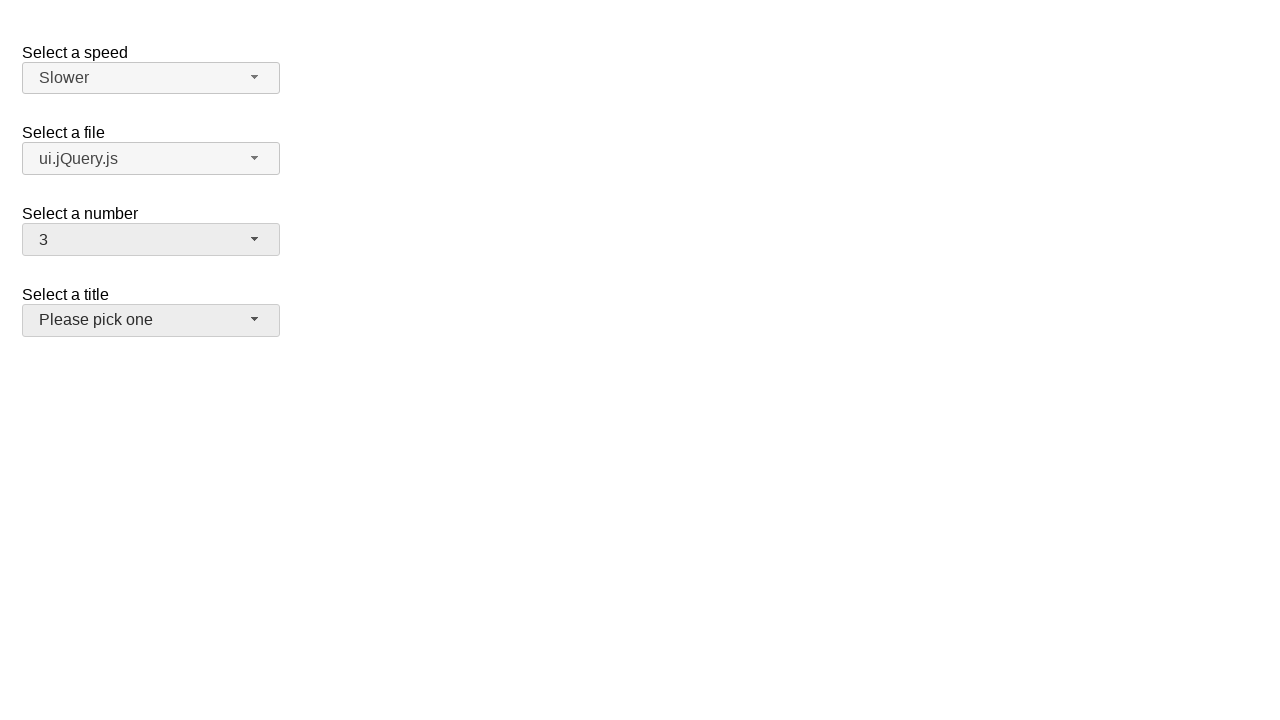

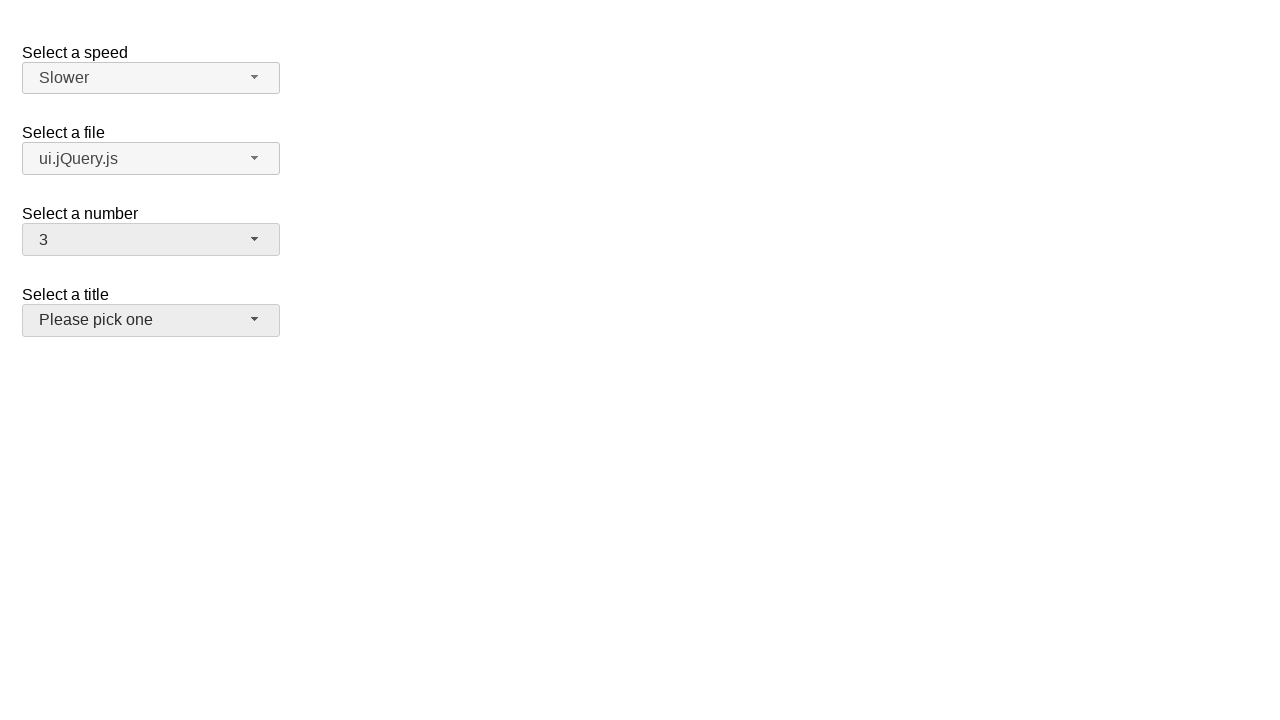